Tests selectable list functionality by clicking on an item to select it (turns blue), then clicking again to deselect it

Starting URL: https://demoqa.com/selectable

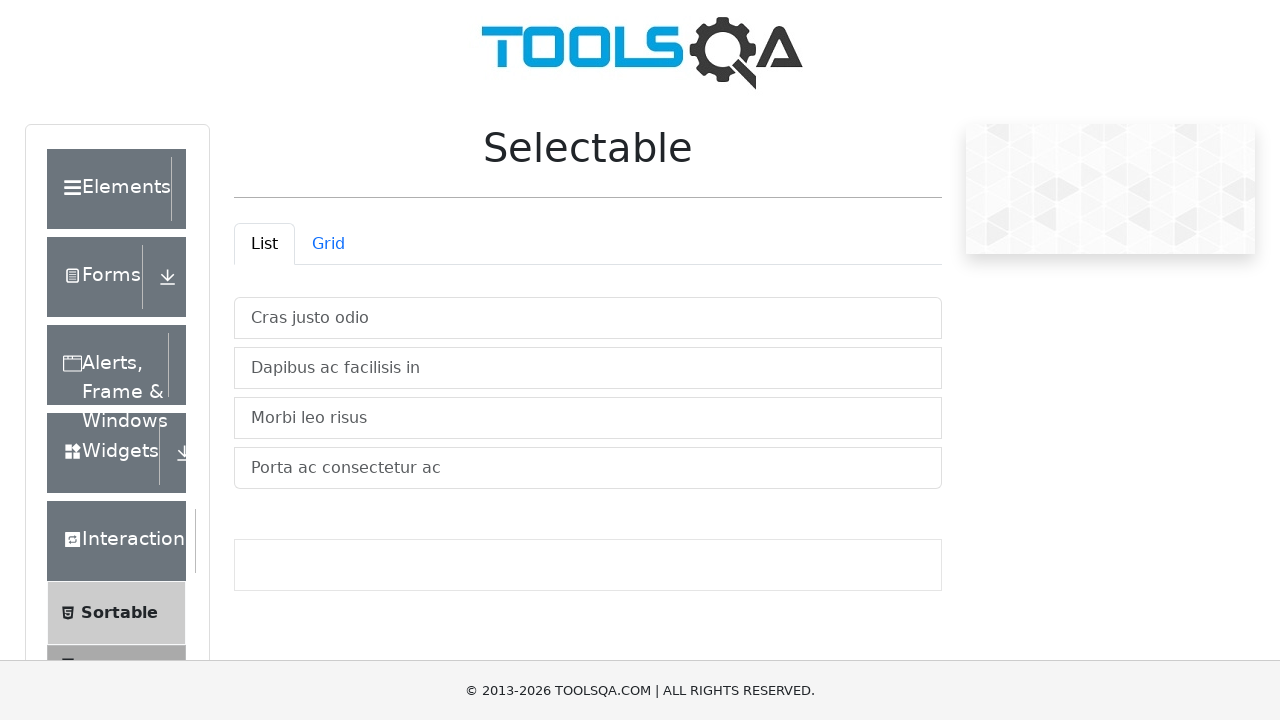

Verified no items are selected initially
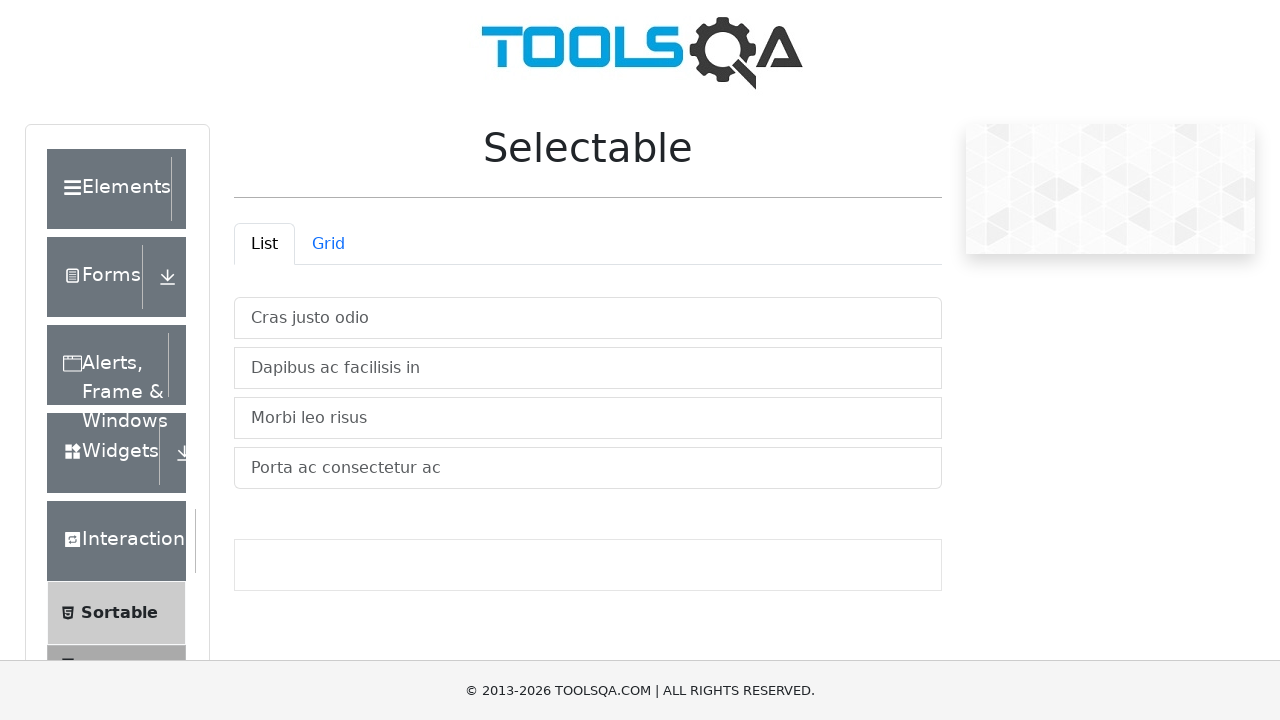

Retrieved all selectable items and verified at least one exists
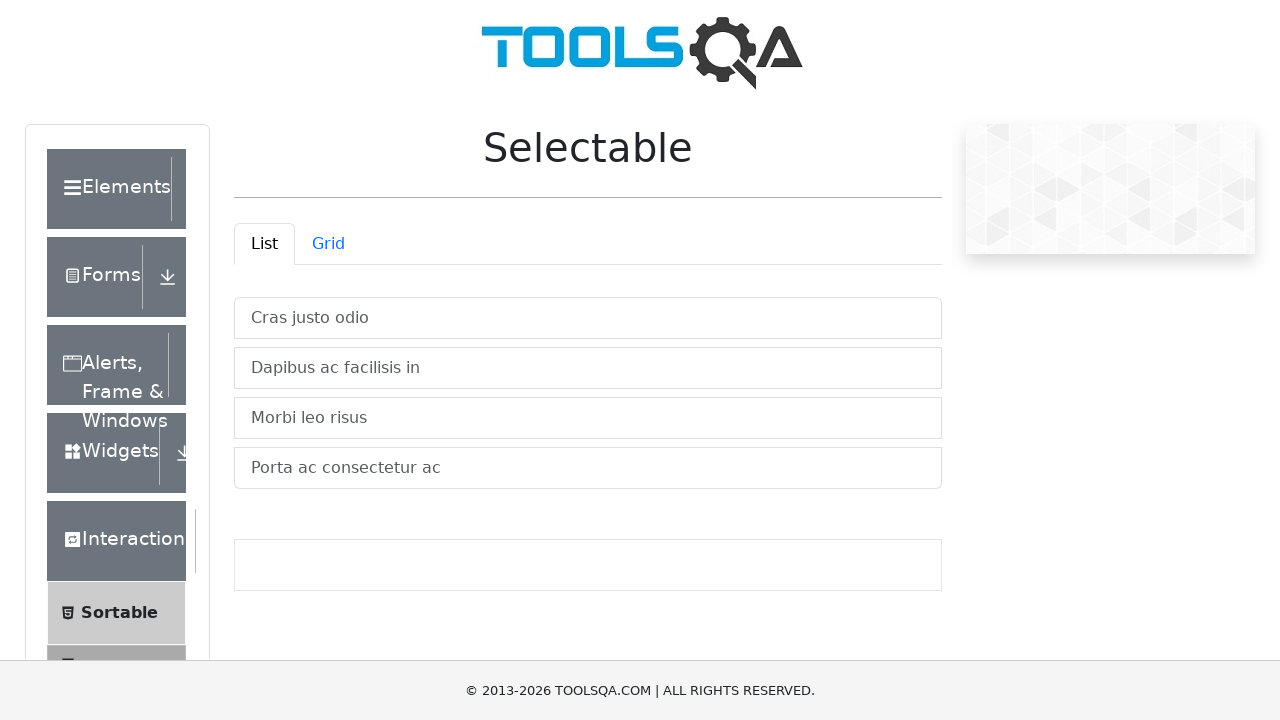

Clicked first item to select it (should turn blue) at (588, 318) on #verticalListContainer li >> nth=0
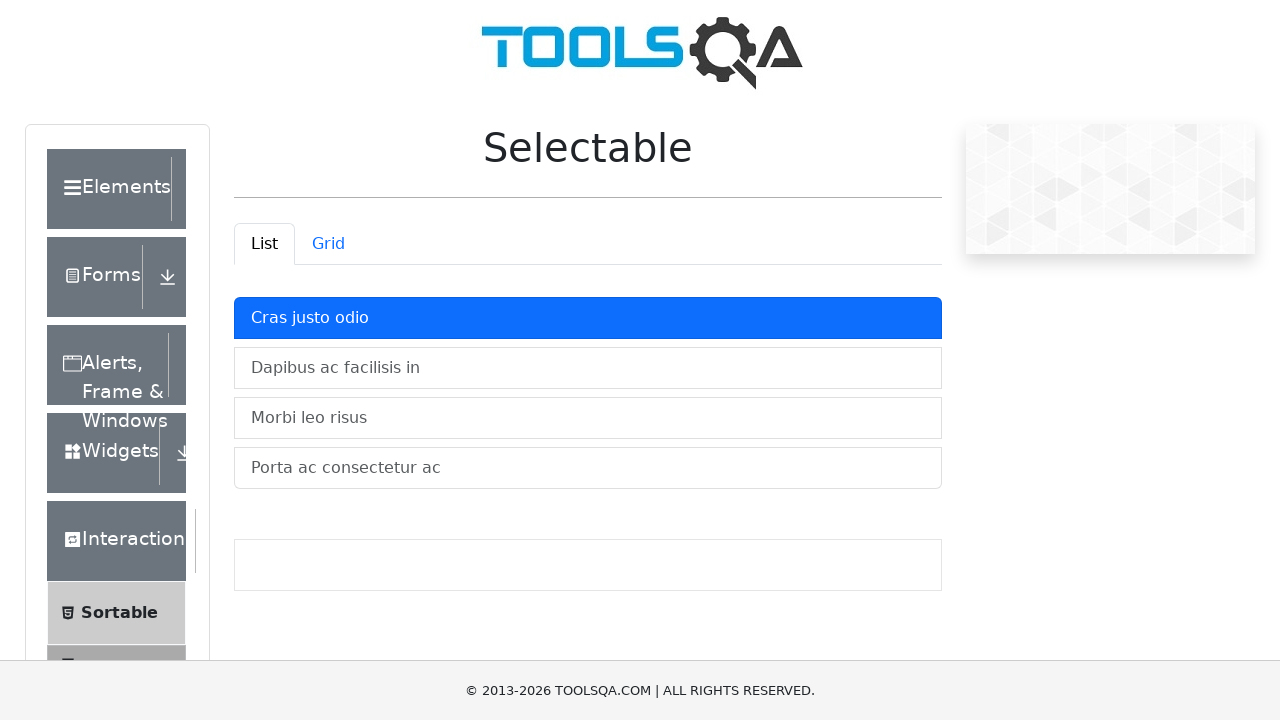

Verified exactly one item is now selected
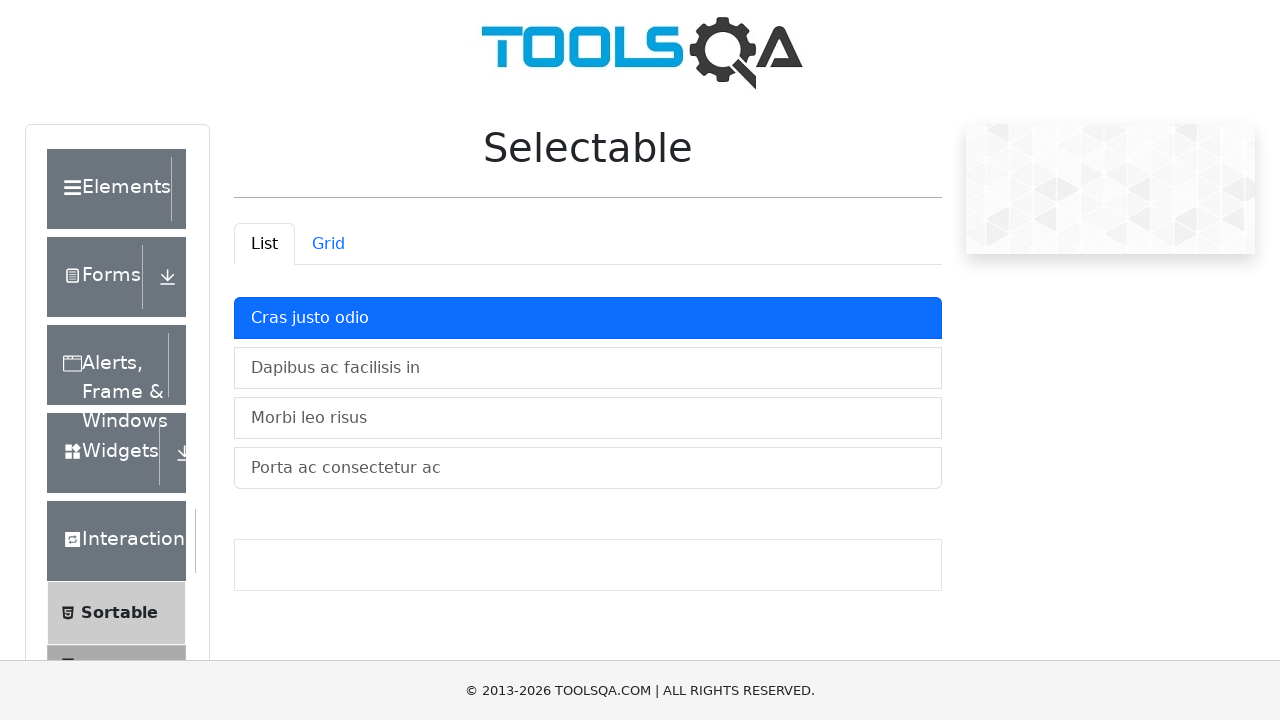

Clicked first item again to deselect it at (588, 318) on #verticalListContainer li >> nth=0
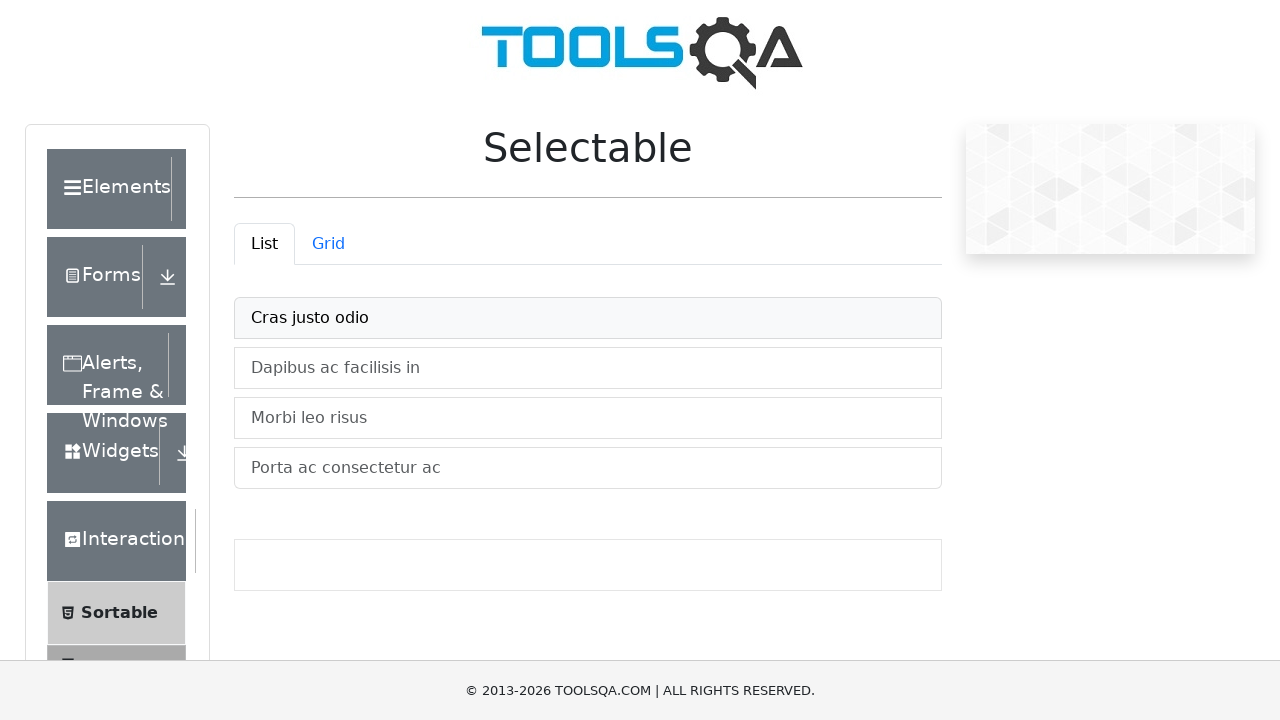

Verified no items are selected anymore
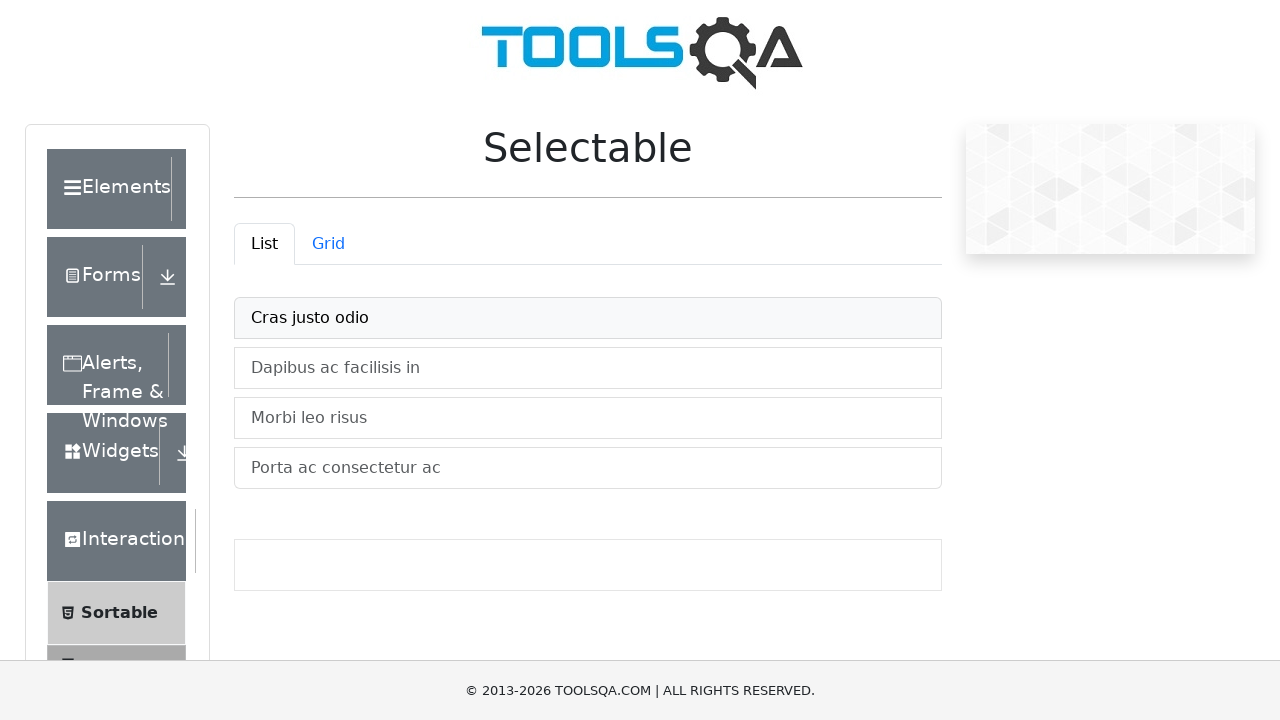

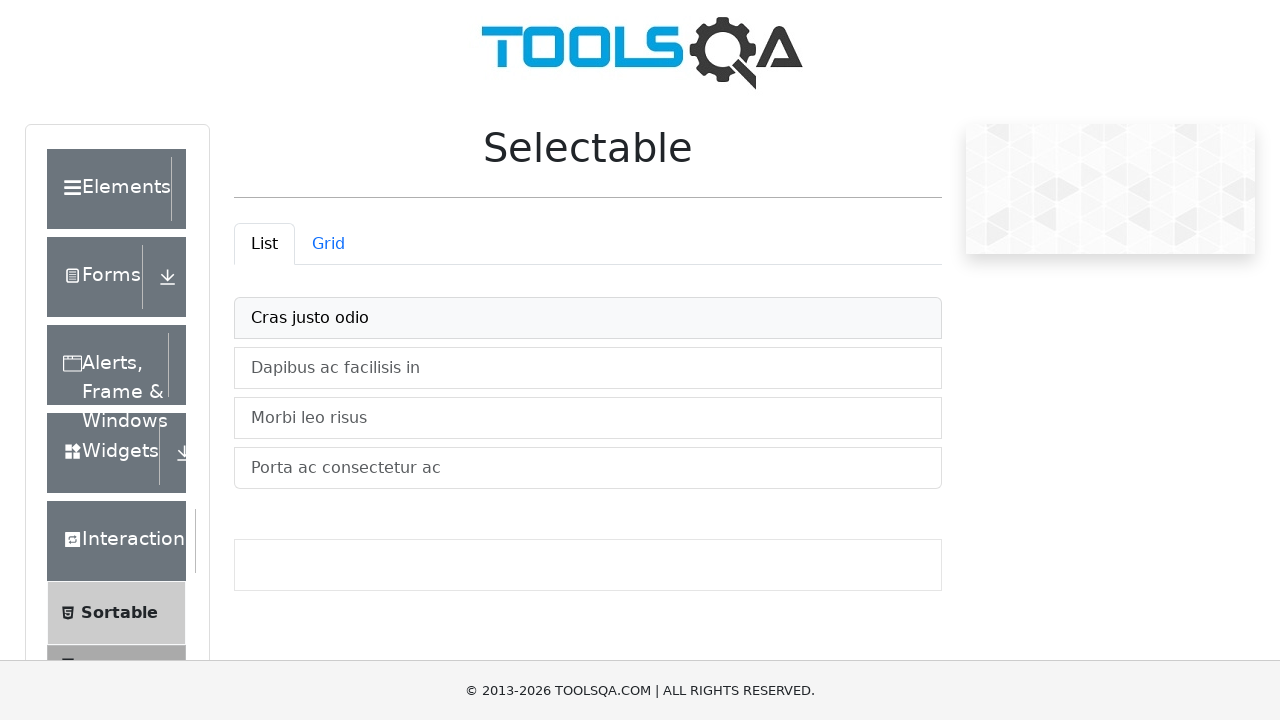